Tests hover functionality by hovering over an avatar image and verifying that additional user information (caption) becomes visible.

Starting URL: http://the-internet.herokuapp.com/hovers

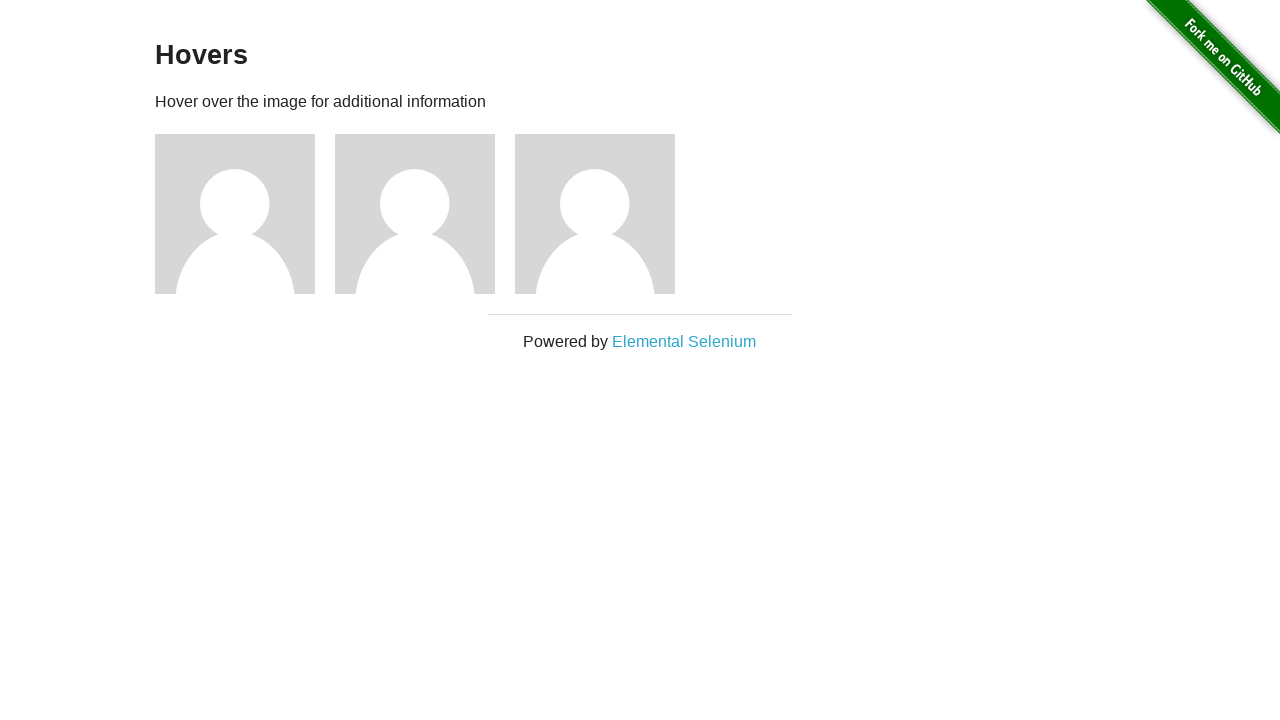

Located the first avatar figure element
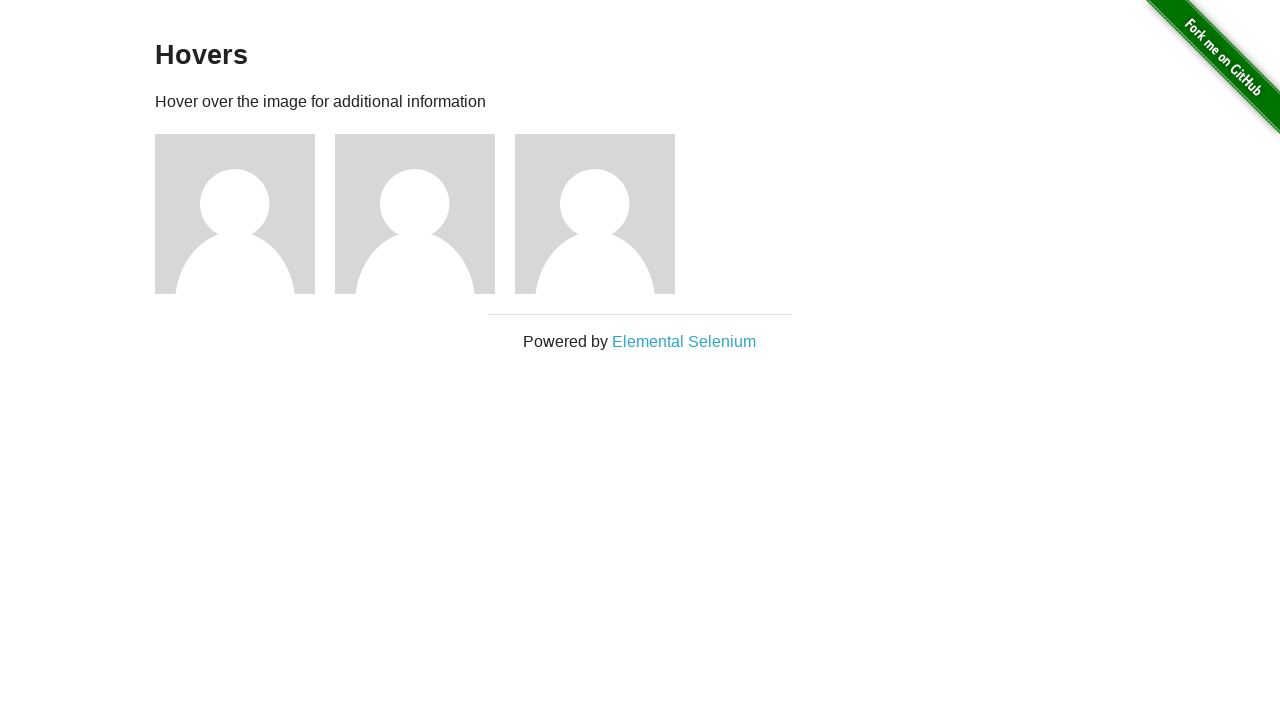

Hovered over the avatar image at (245, 214) on .figure >> nth=0
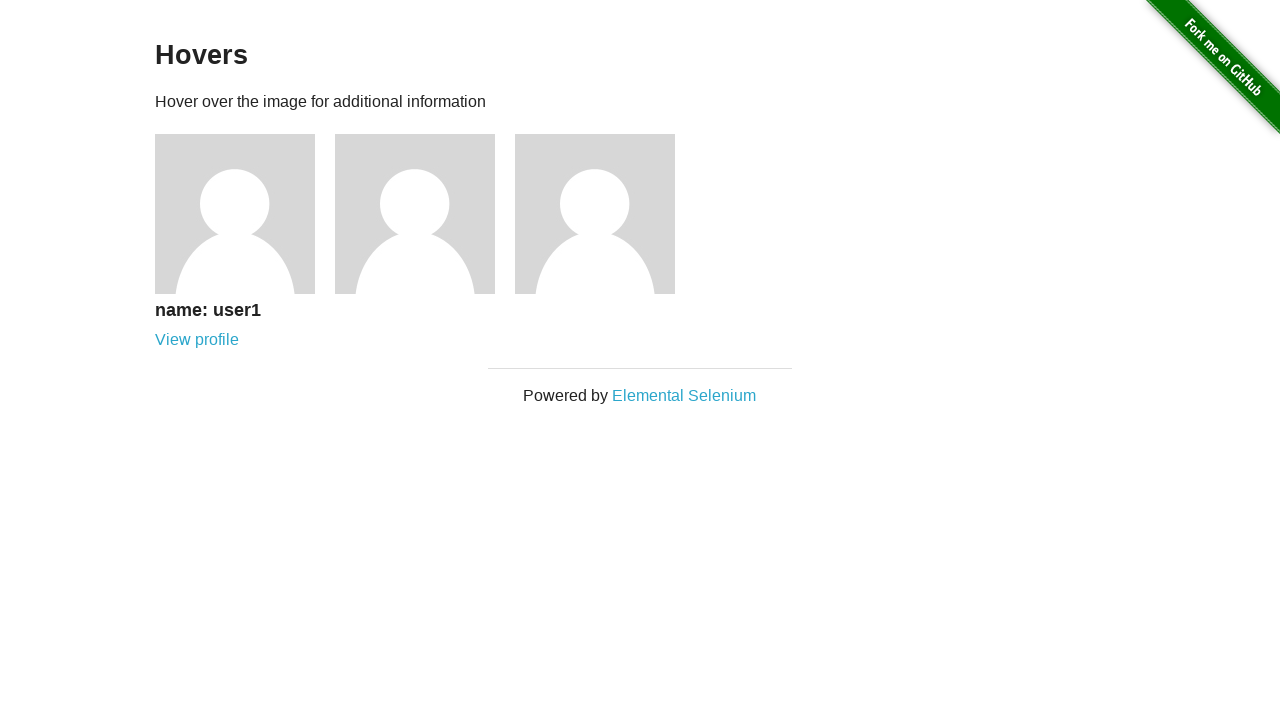

Waited for caption to become visible
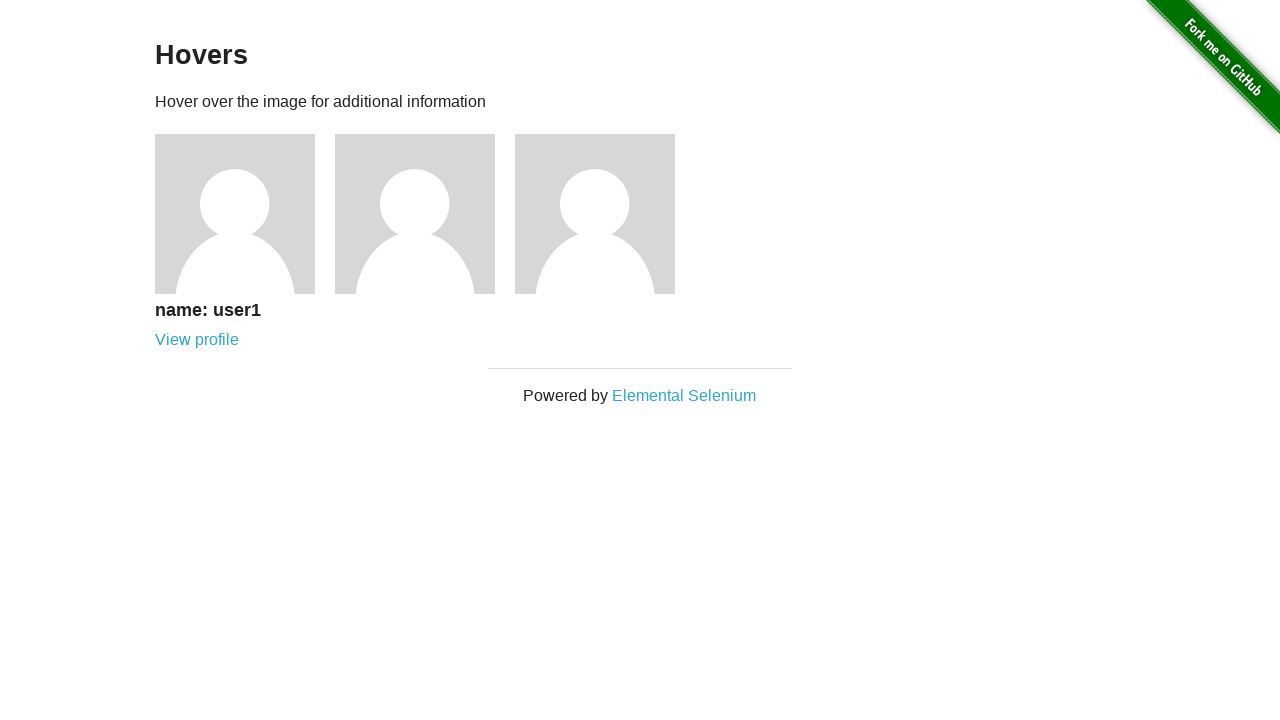

Verified that caption is visible after hover
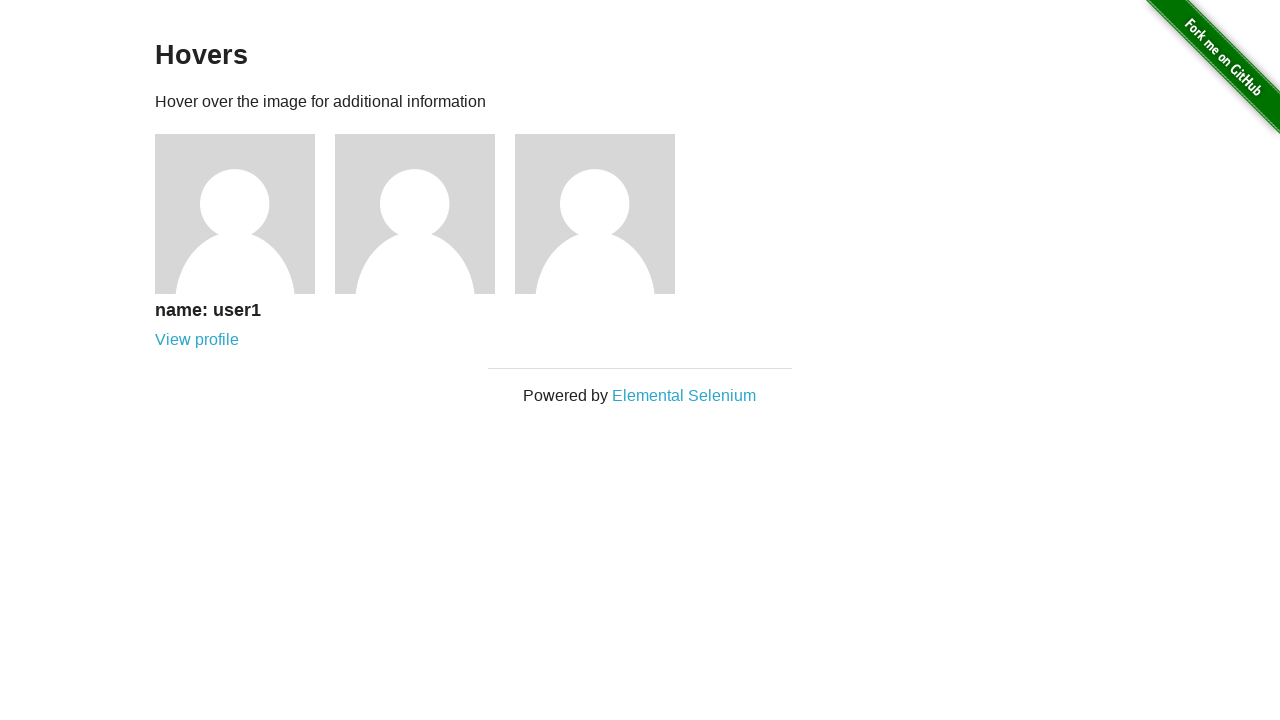

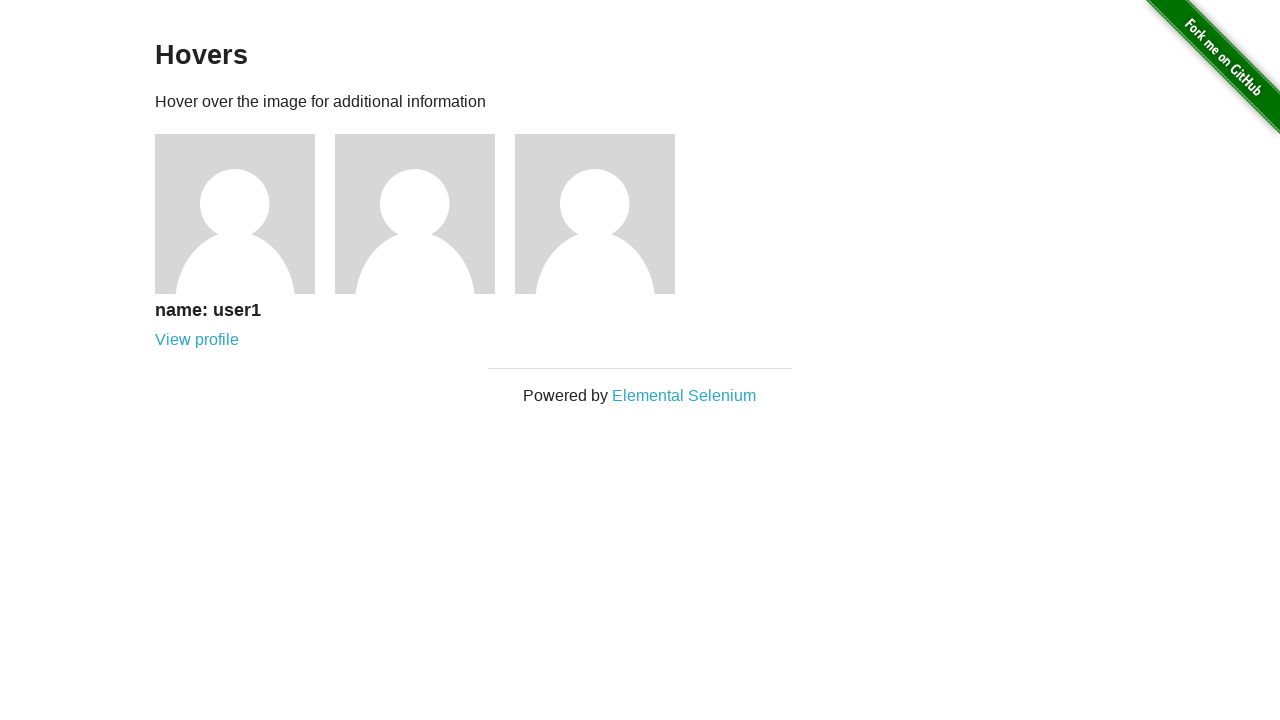